Navigates to the Formy project homepage and maximizes the browser window. This is a minimal test that simply loads the page.

Starting URL: https://formy-project.herokuapp.com

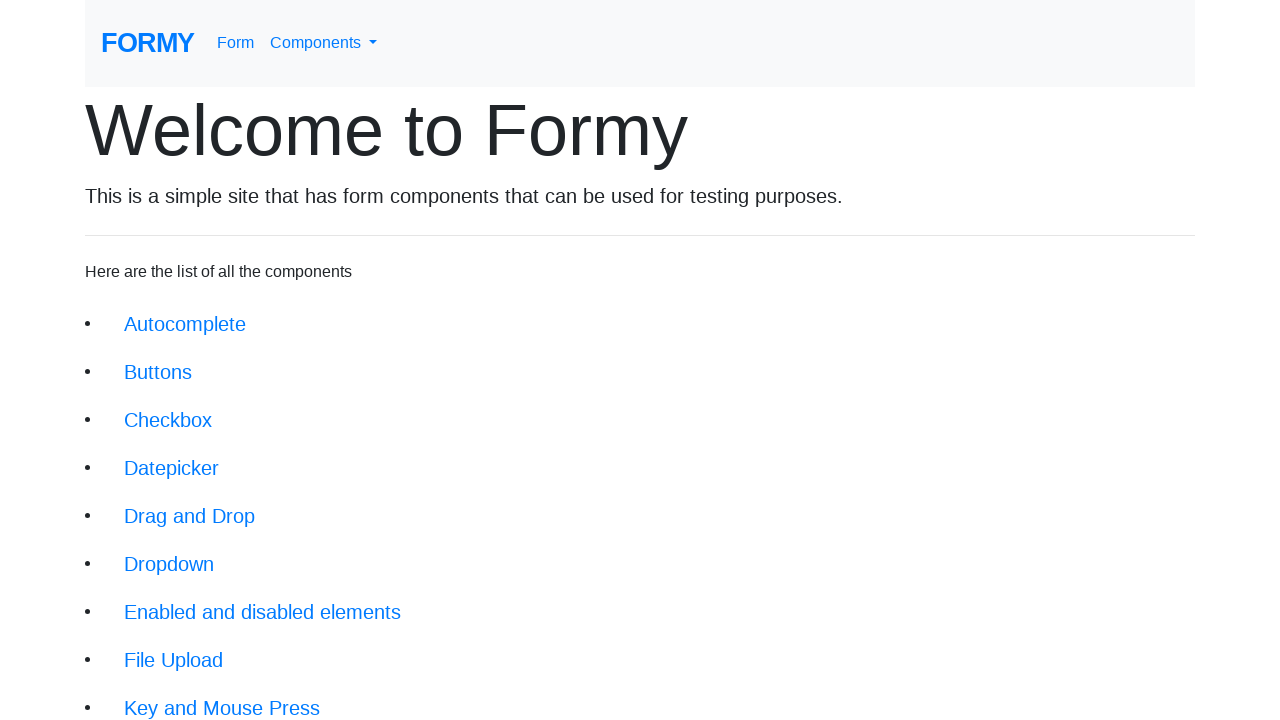

Set viewport size to 1920x1080 to maximize browser window
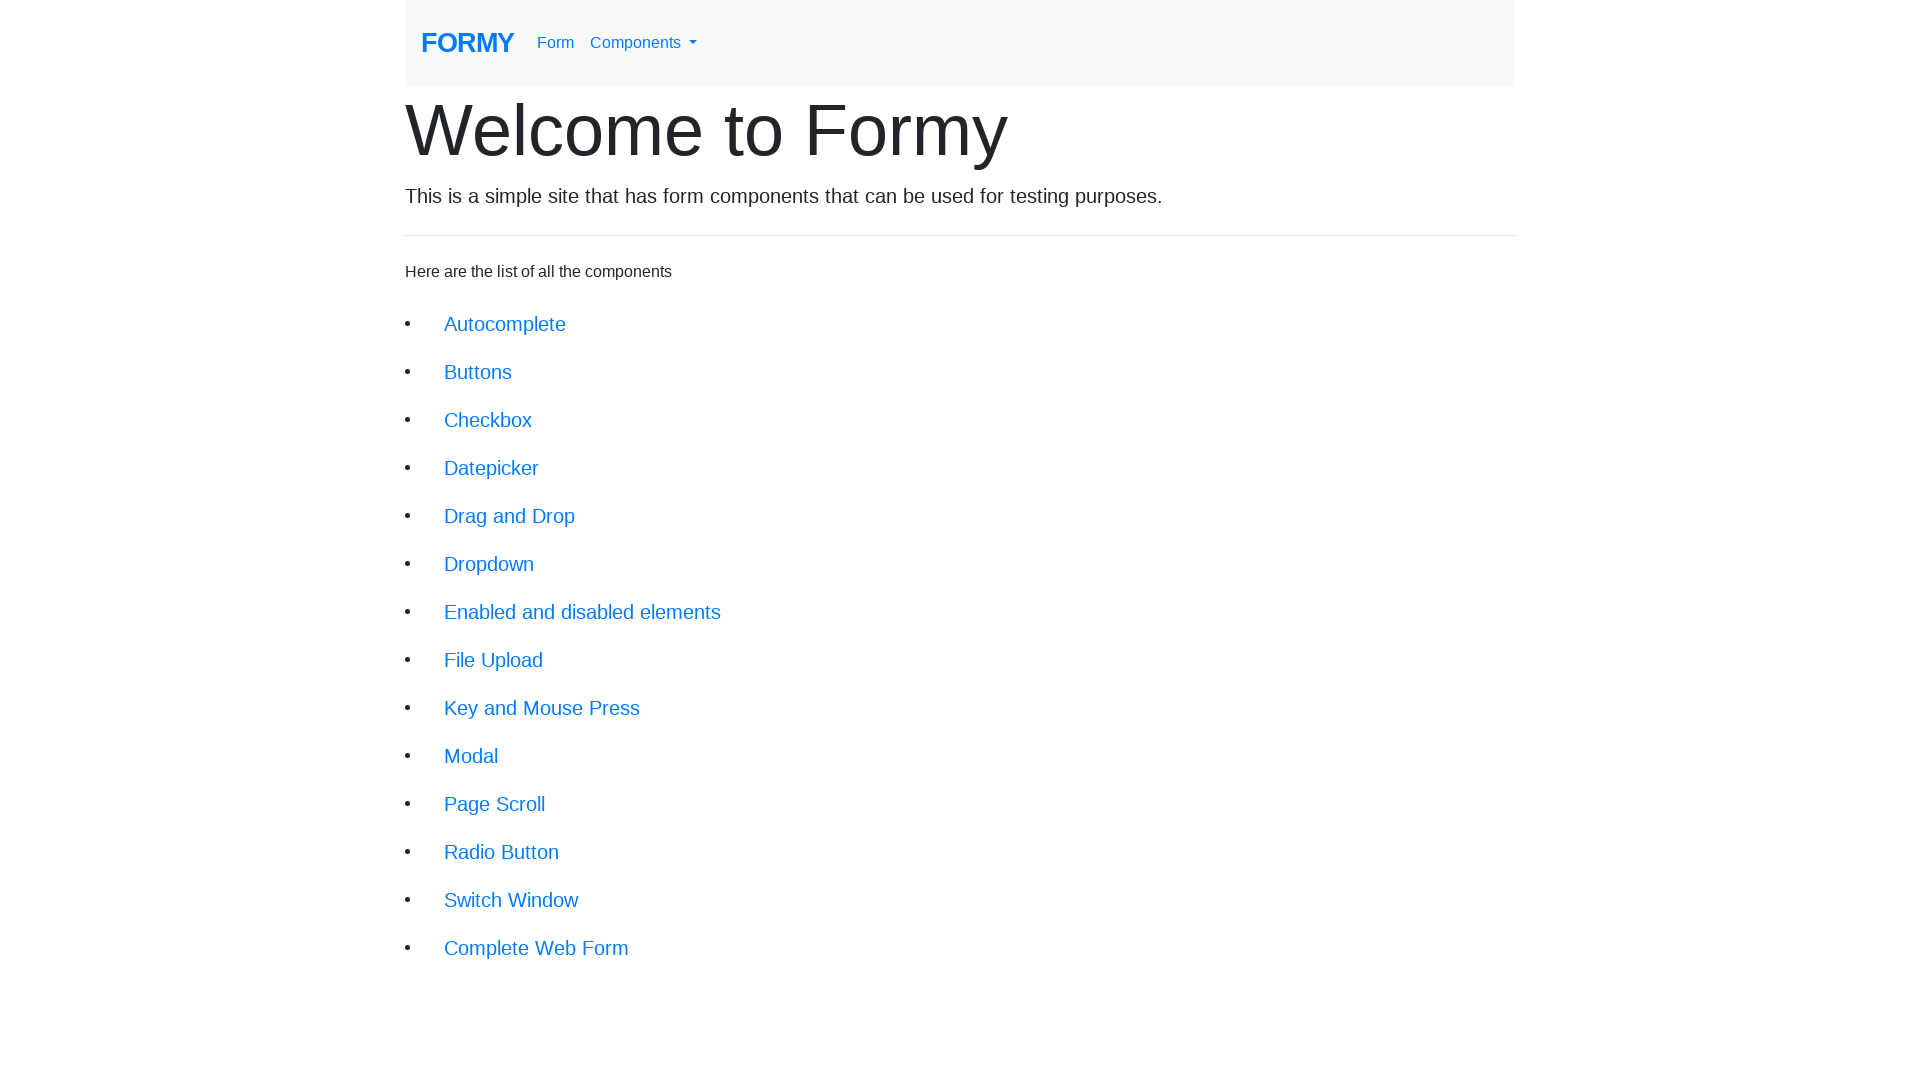

Formy project homepage fully loaded
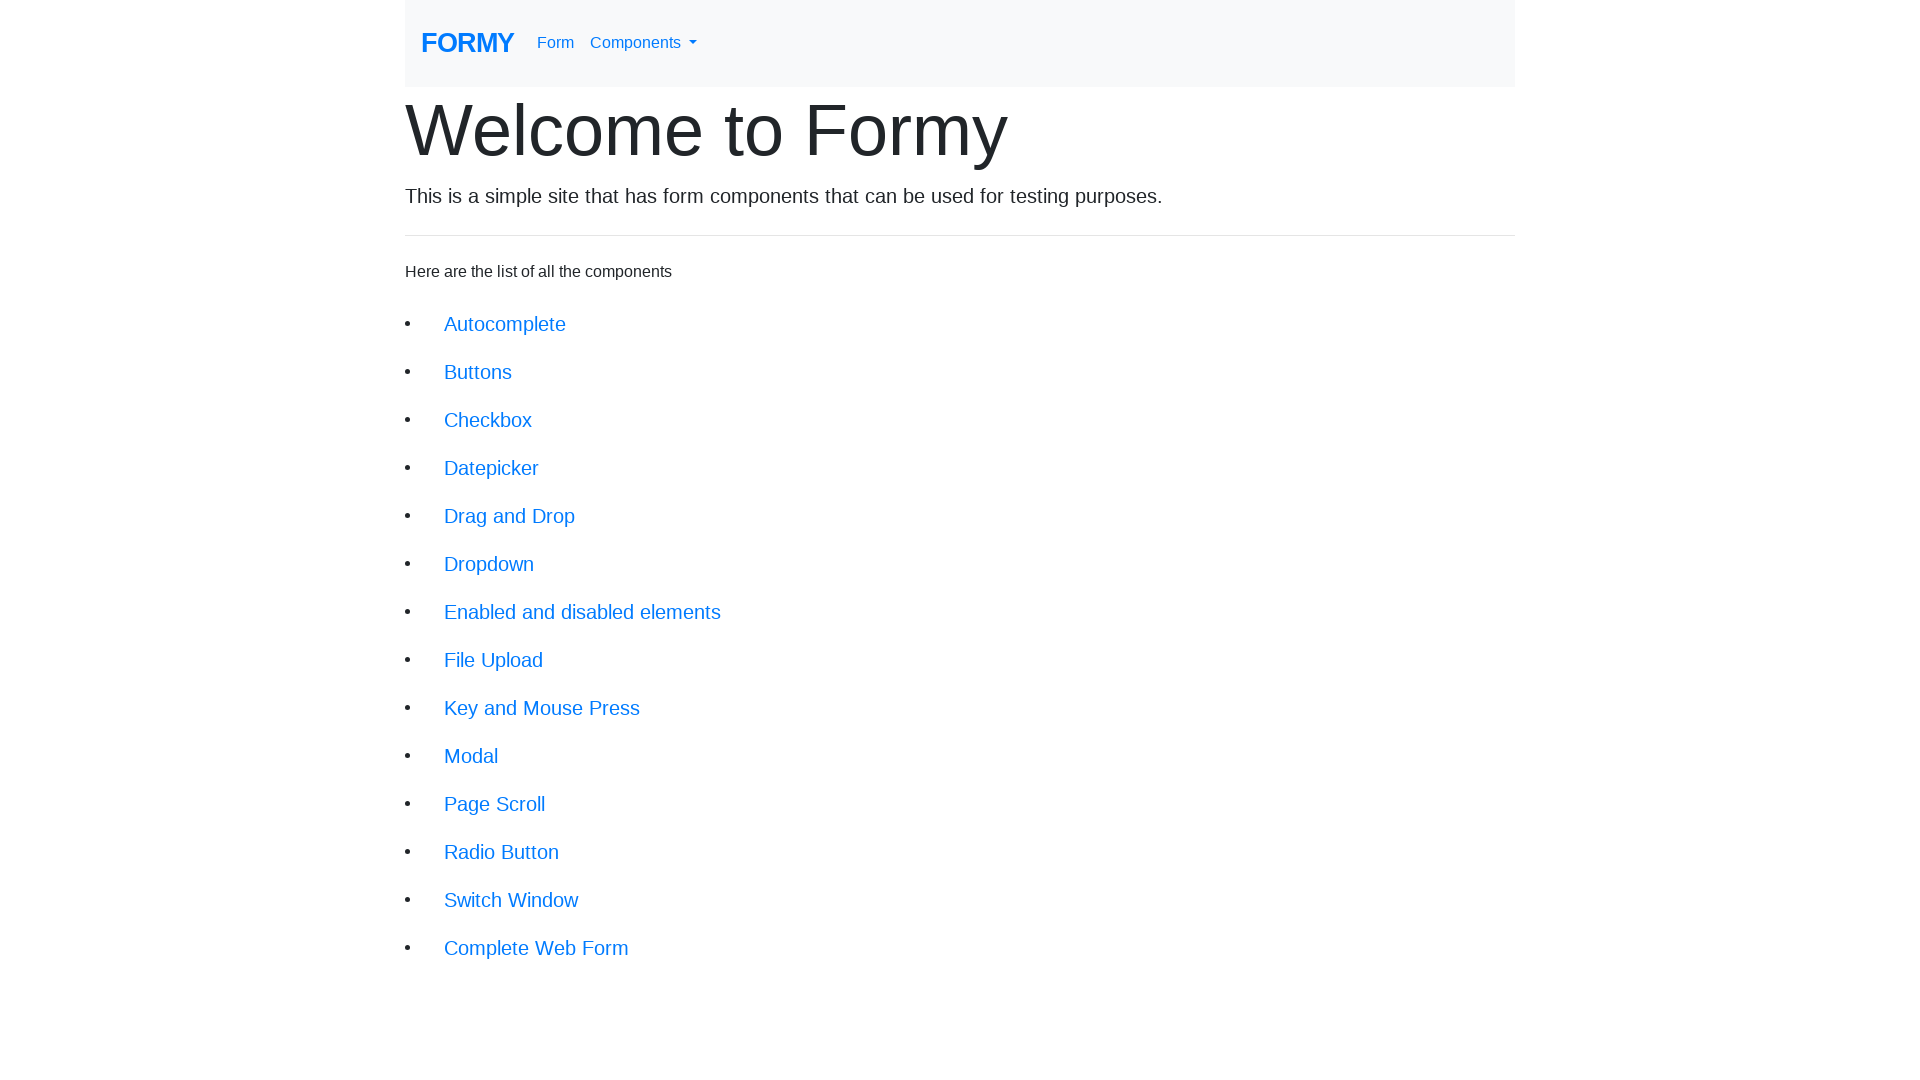

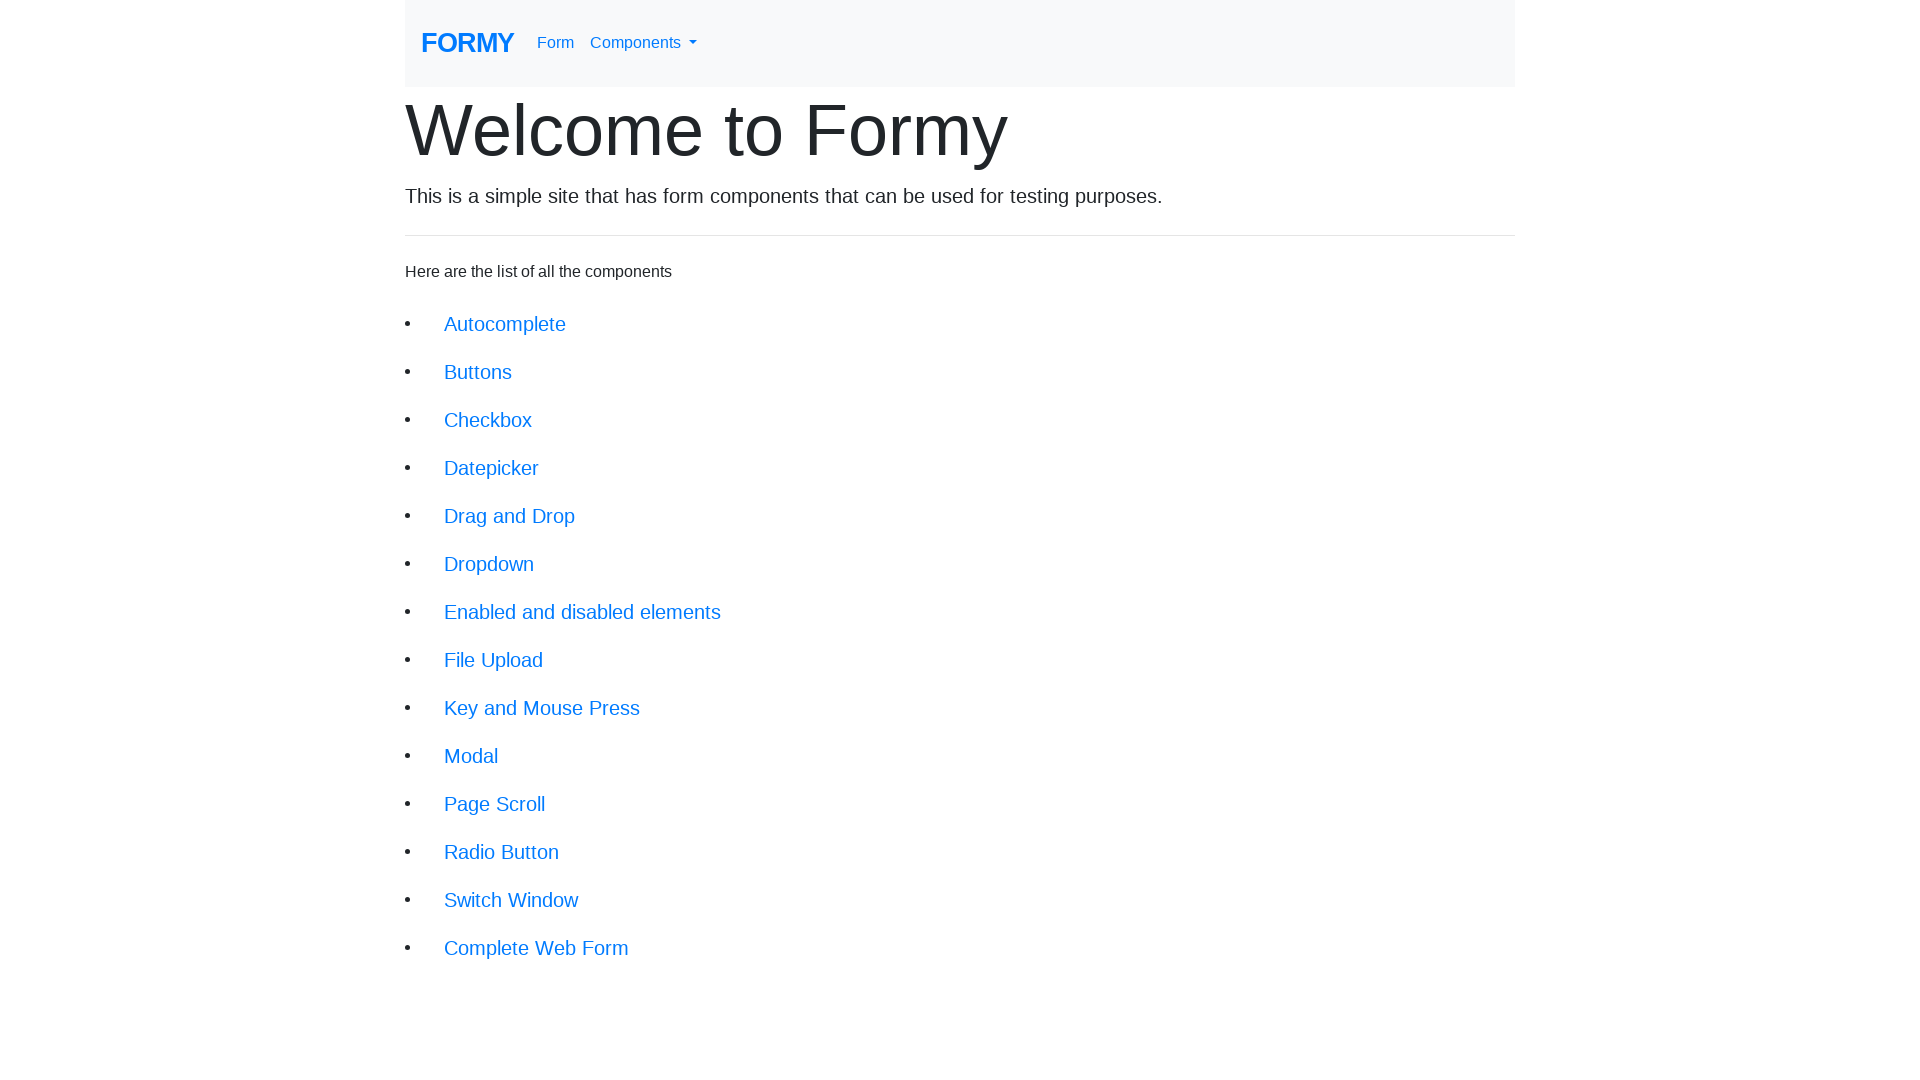